Tests table sorting functionality by clicking a column header, verifying the sort order, and finding a specific item's price with pagination support

Starting URL: https://rahulshettyacademy.com/seleniumPractise/#/offers

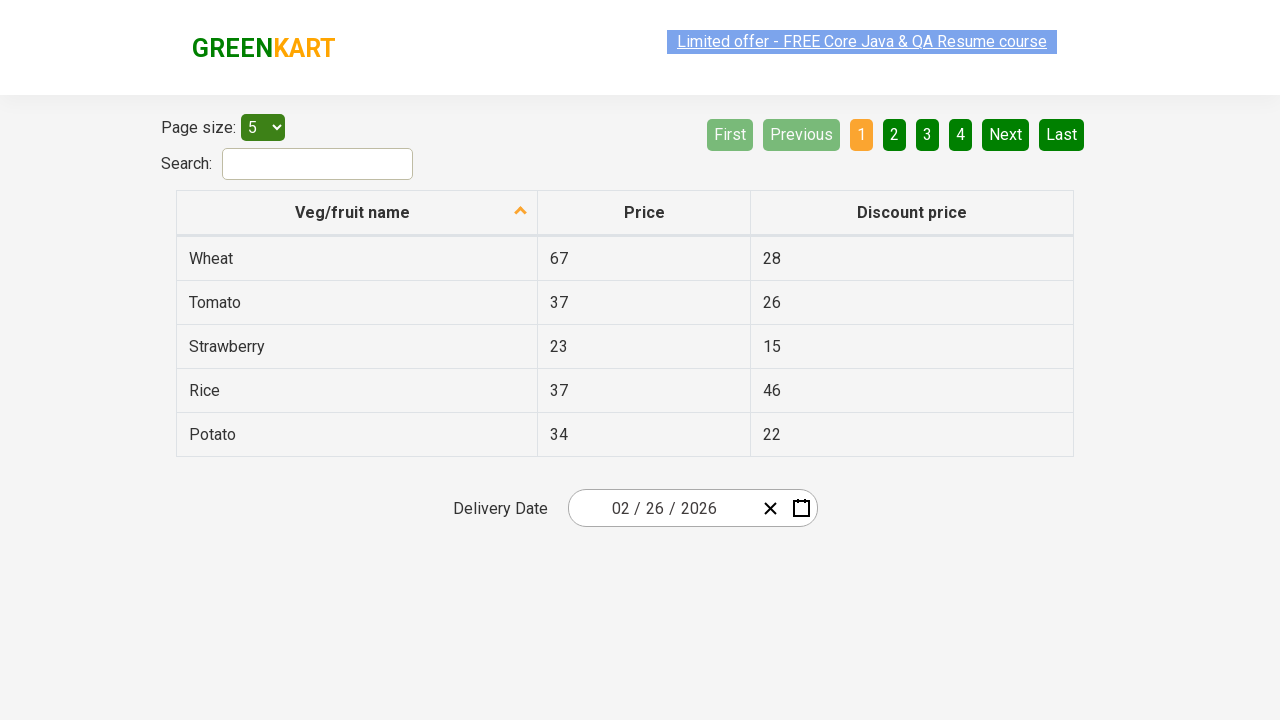

Clicked first column header to sort table at (357, 213) on xpath=//tr//th[1]
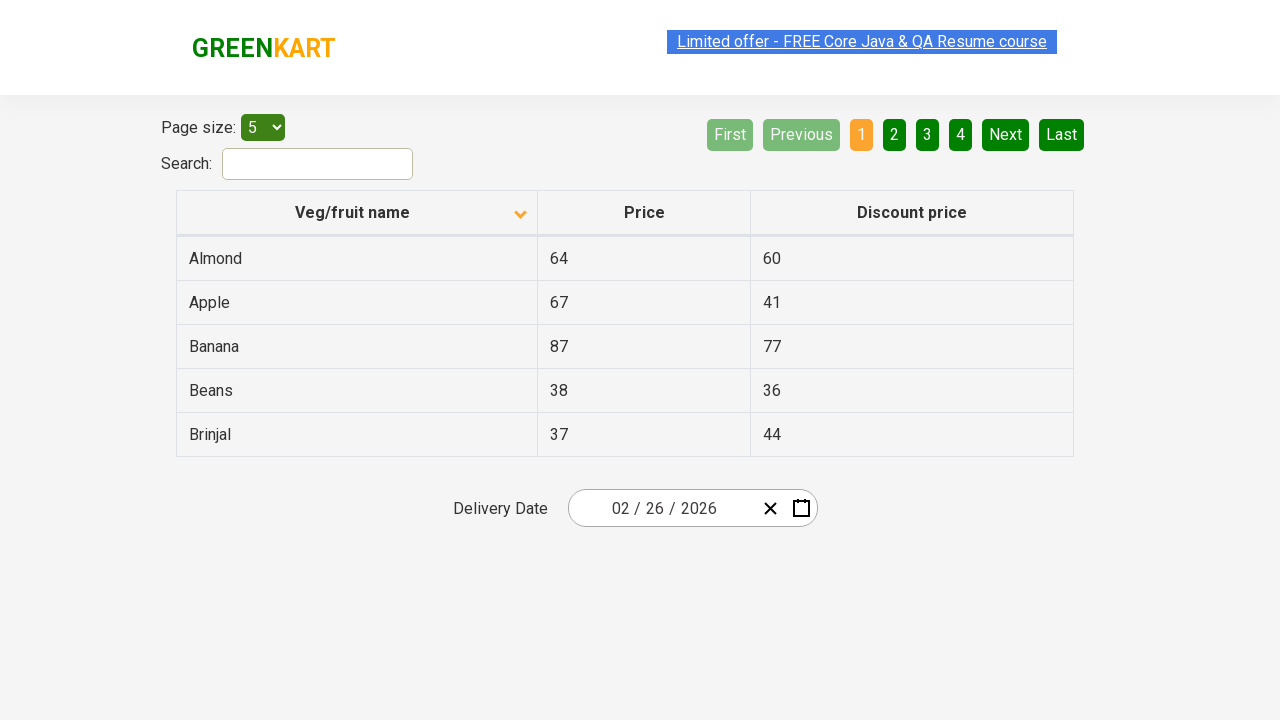

Waited for table to complete sorting
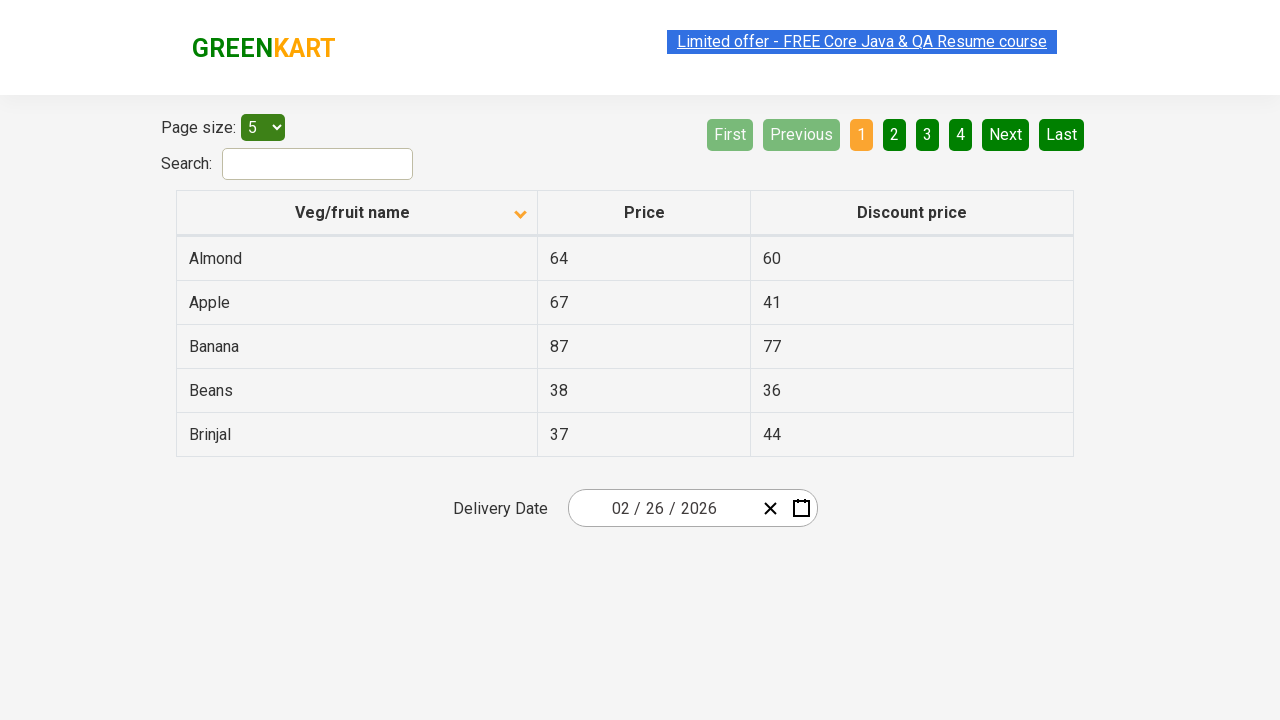

Captured all items in first column
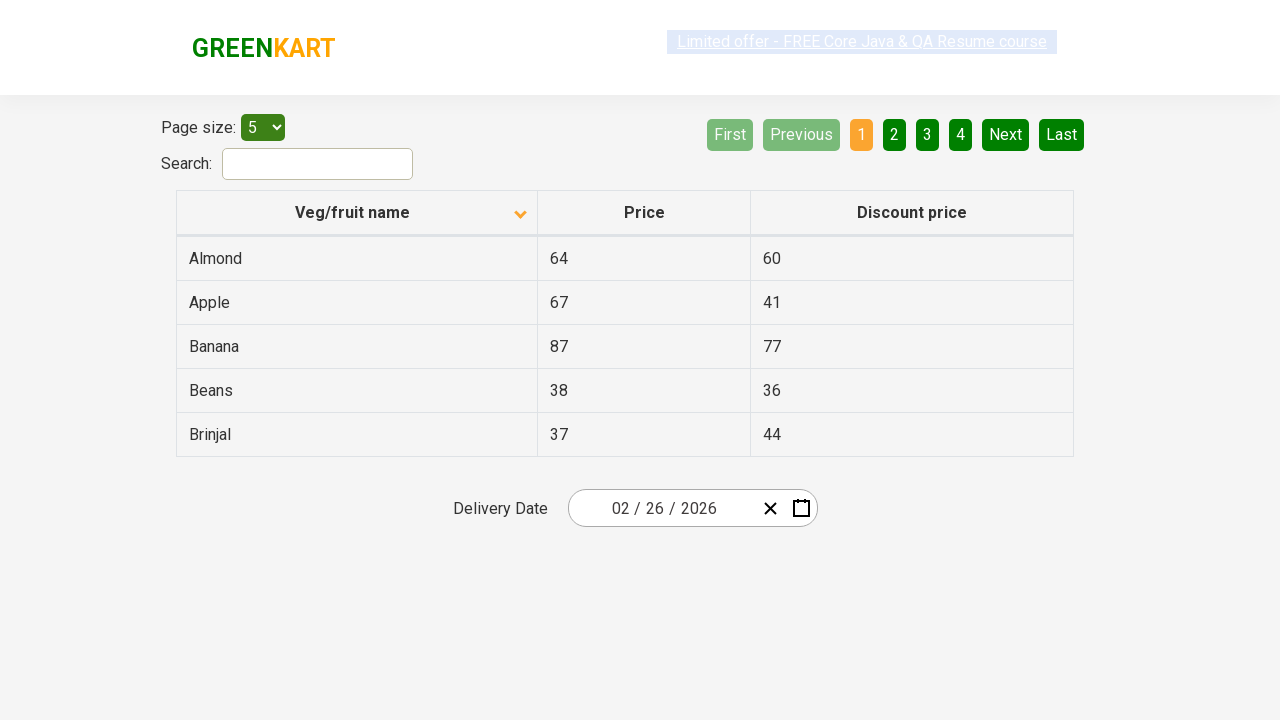

Verified table is properly sorted in ascending order
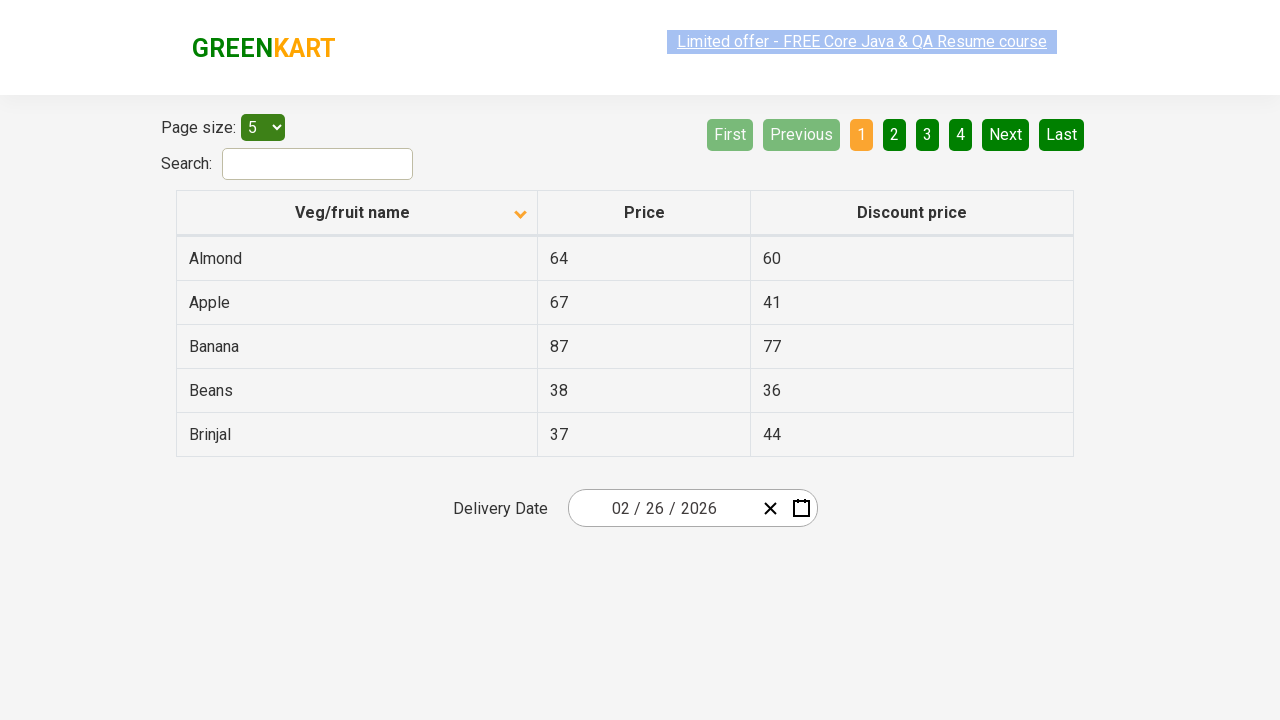

Clicked Next button to navigate to next page at (1006, 134) on [aria-label='Next']
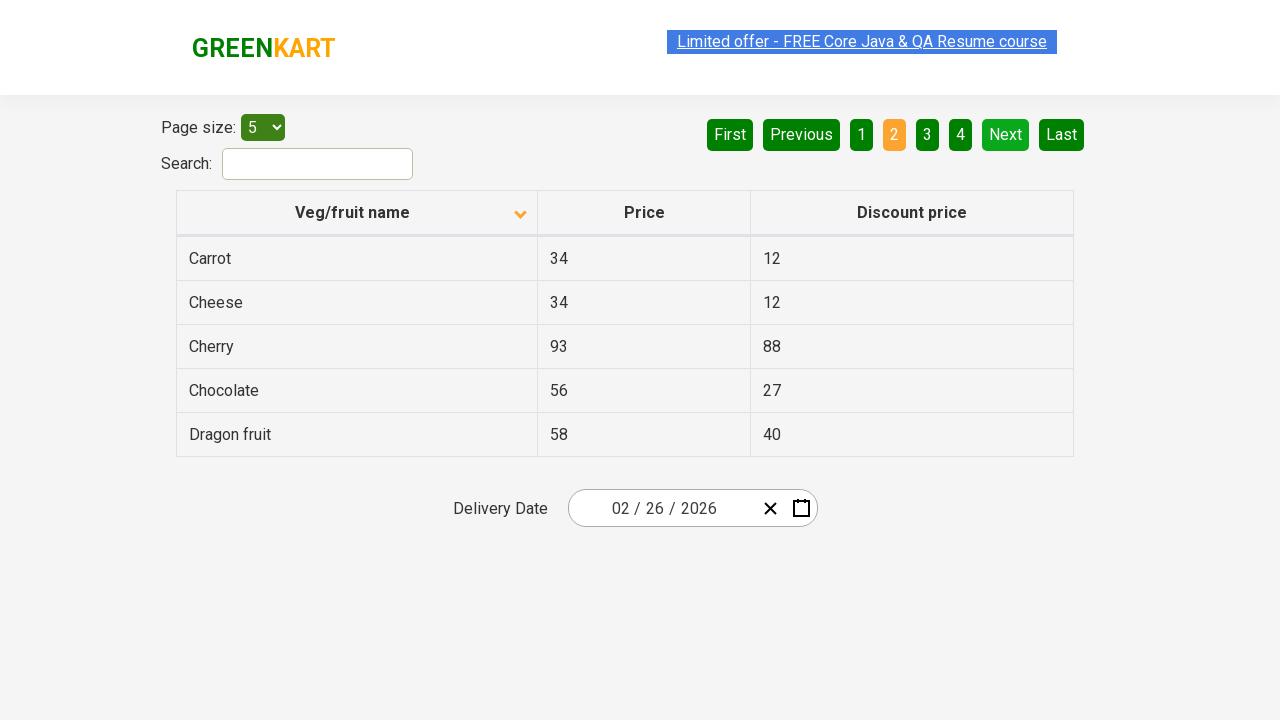

Waited for next page to load
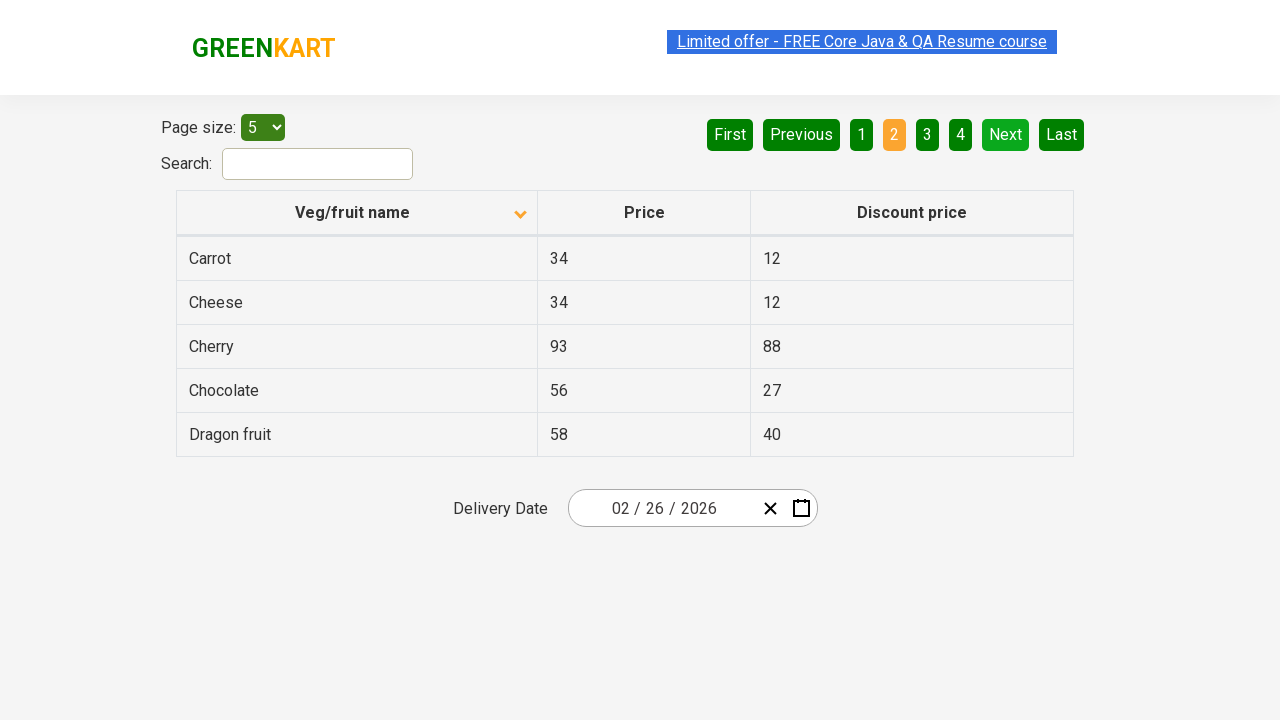

Clicked Next button to navigate to next page at (1006, 134) on [aria-label='Next']
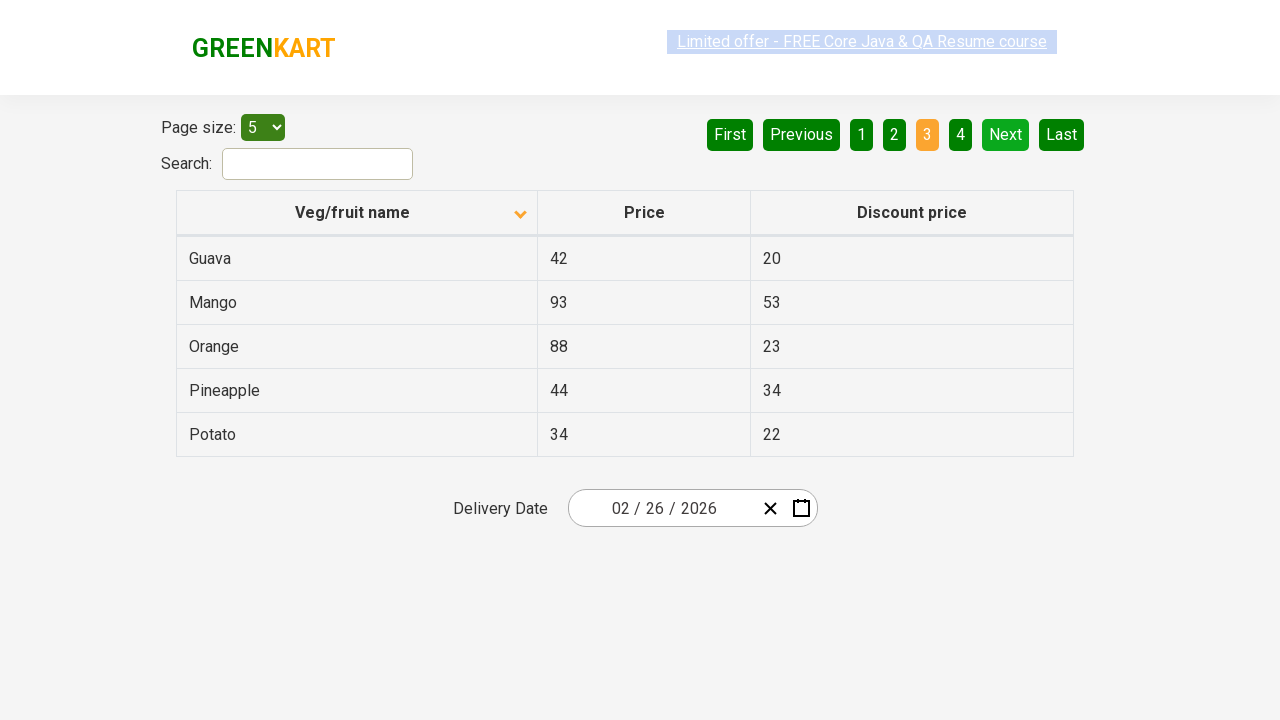

Waited for next page to load
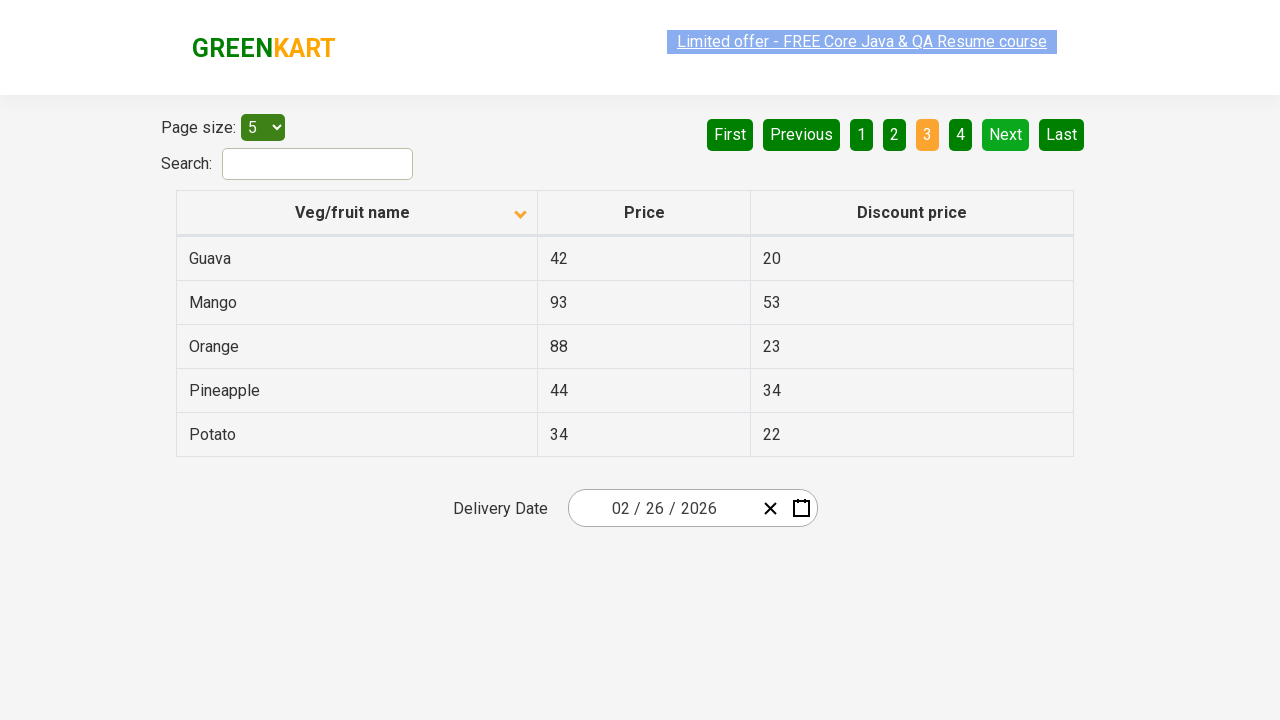

Clicked Next button to navigate to next page at (1006, 134) on [aria-label='Next']
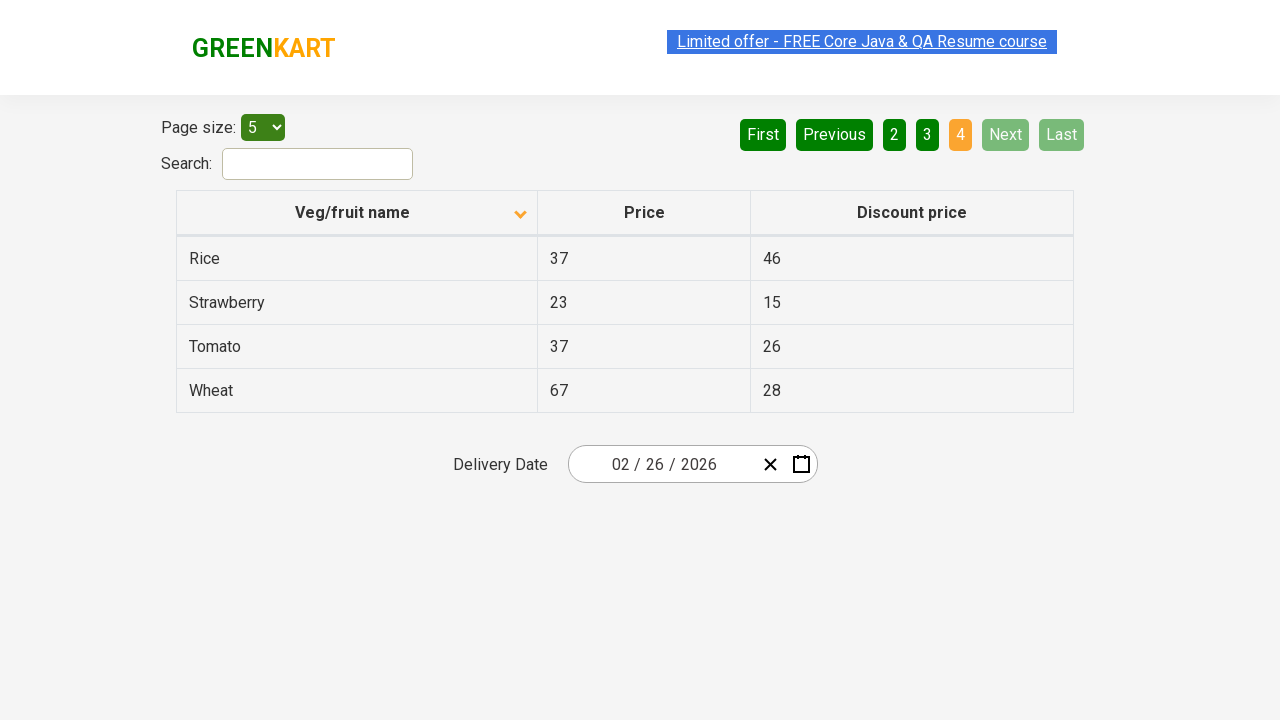

Waited for next page to load
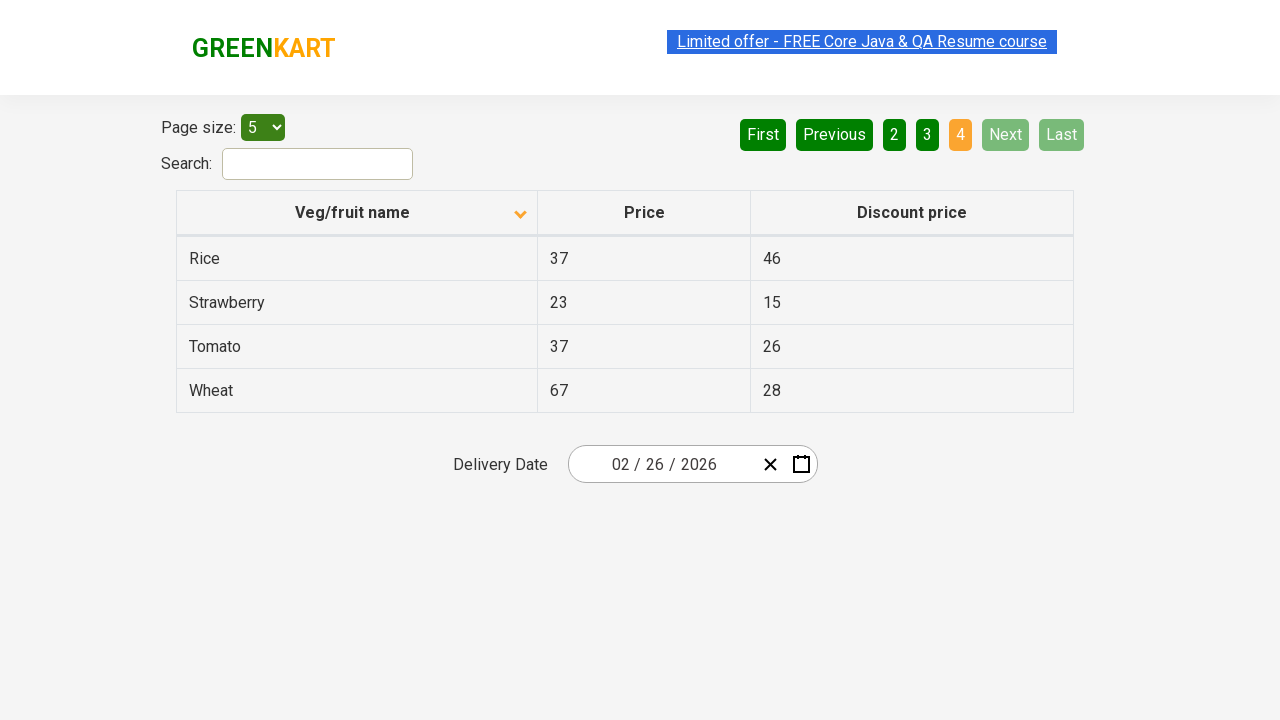

Found Rice item with price: 37
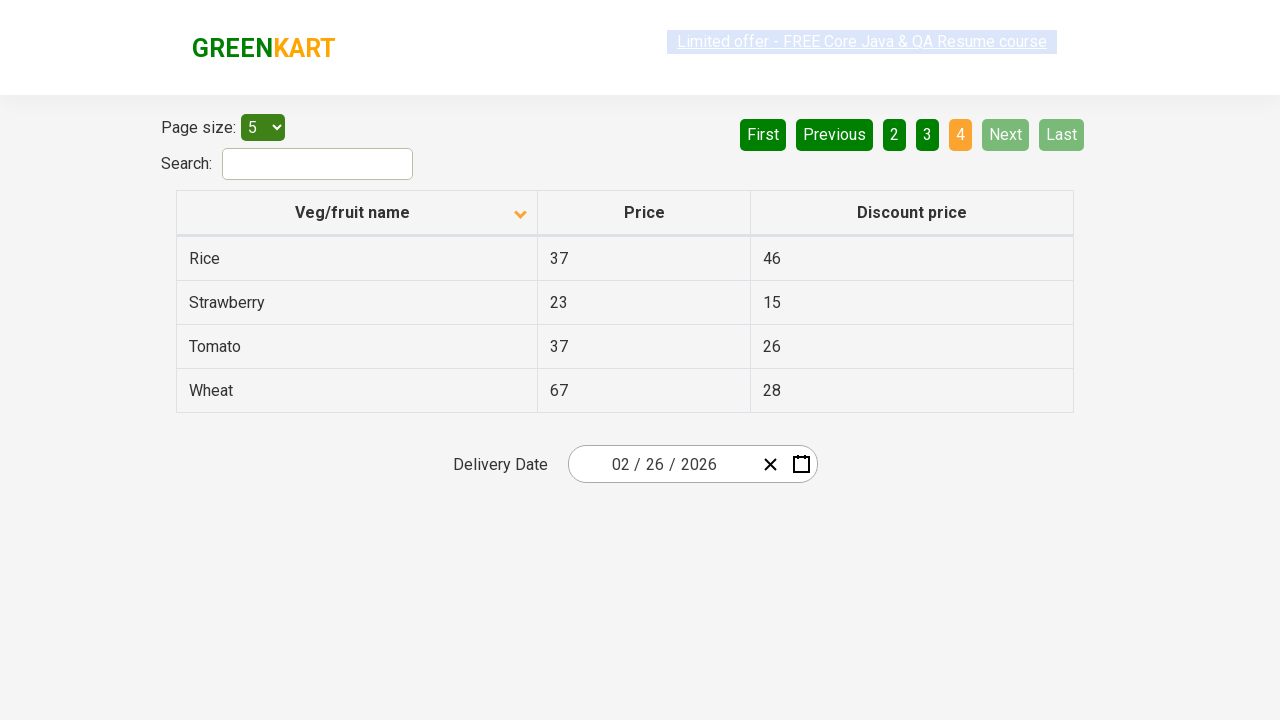

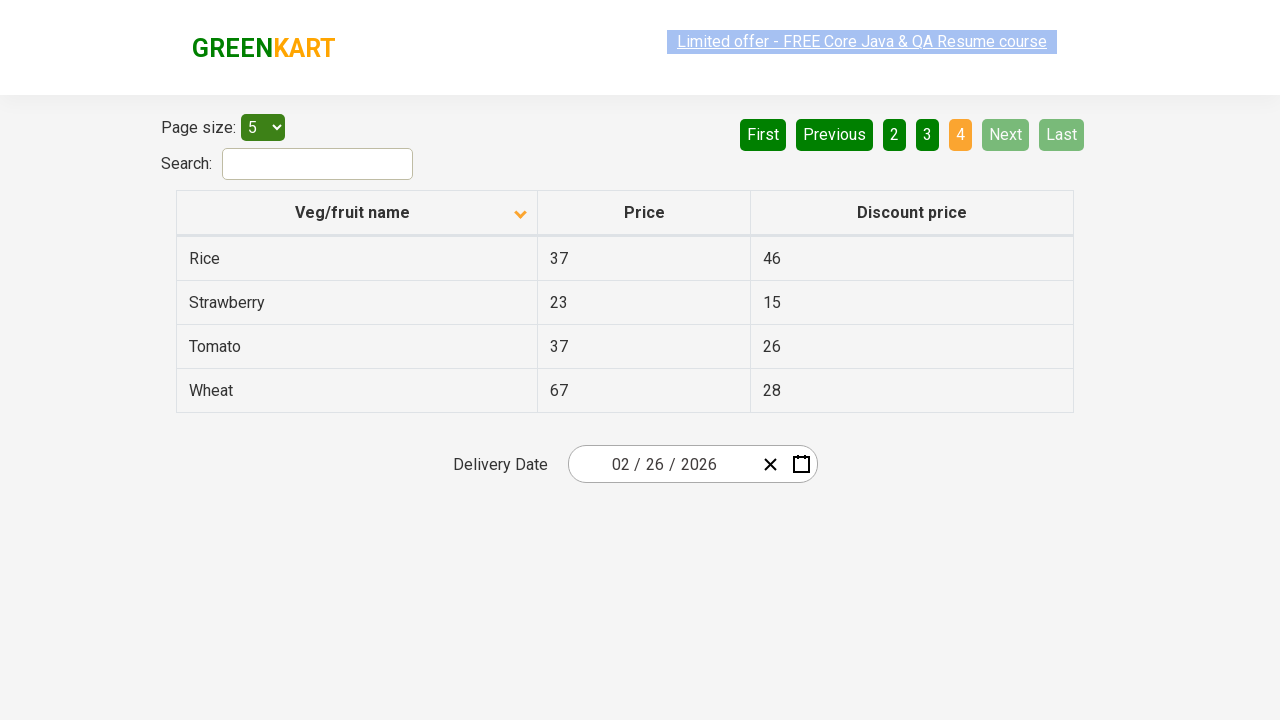